Tests checkbox functionality by toggling checkboxes on and off and verifying their states

Starting URL: https://the-internet.herokuapp.com/checkboxes

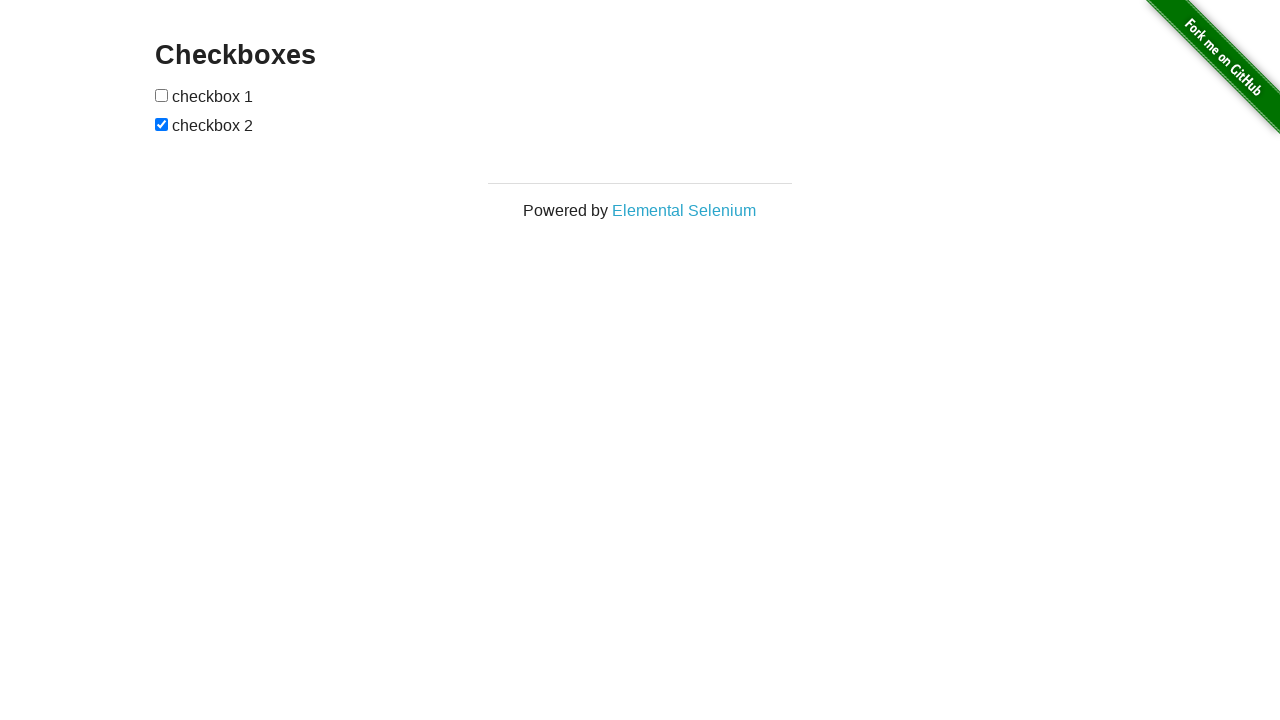

Clicked the first checkbox to check it at (162, 95) on xpath=//*[@id="checkboxes"]/input[1]
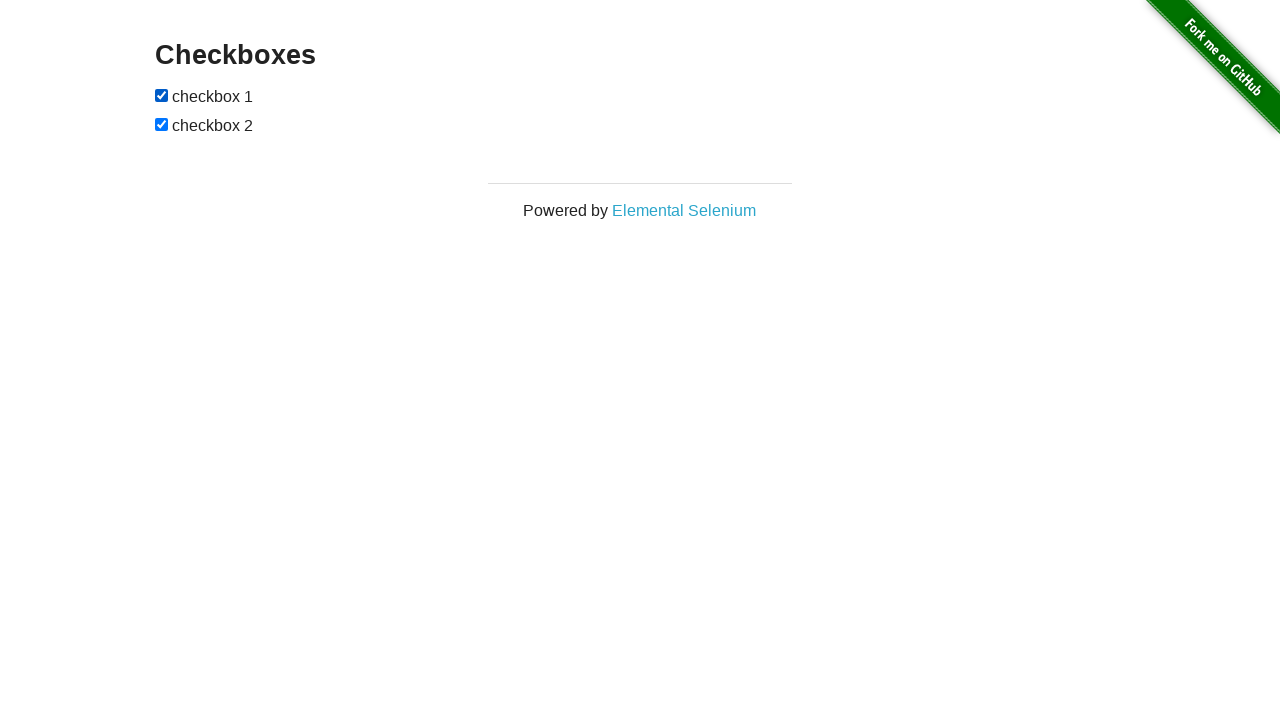

Located the second checkbox element
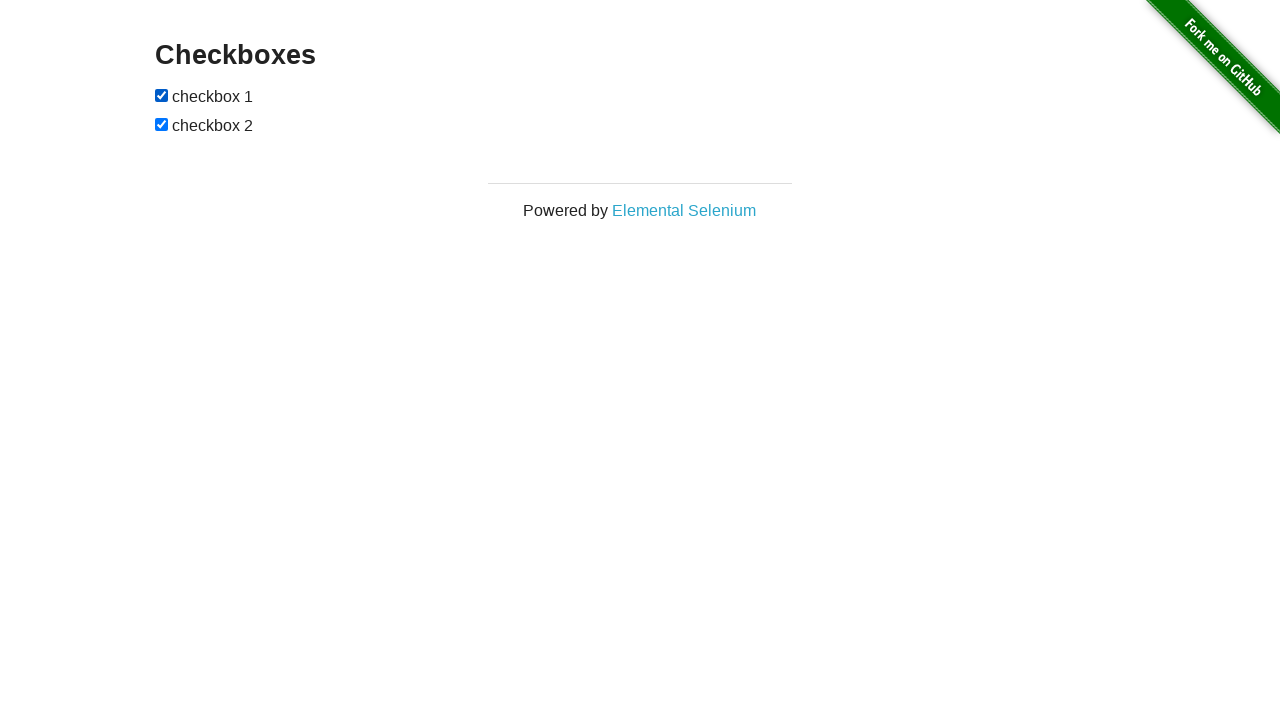

Second checkbox was checked, so clicked it to uncheck it at (162, 124) on xpath=//*[@id="checkboxes"]/input[2]
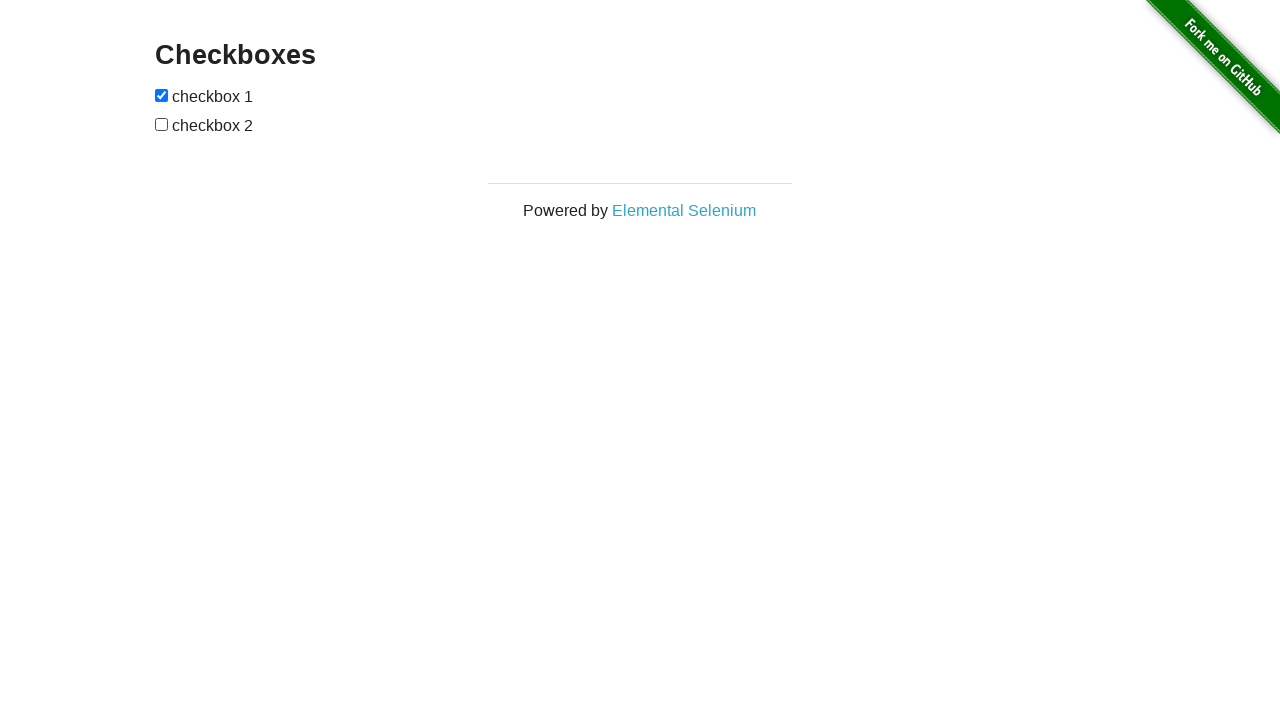

Verified that the first checkbox is checked
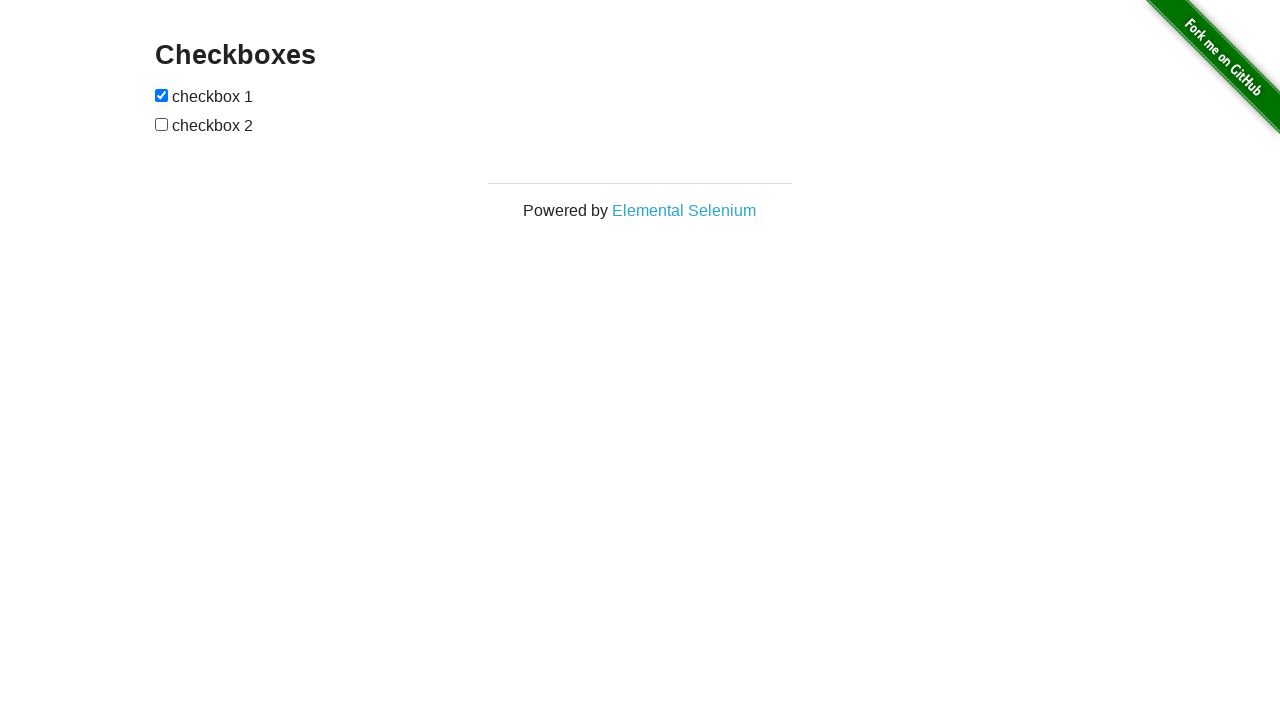

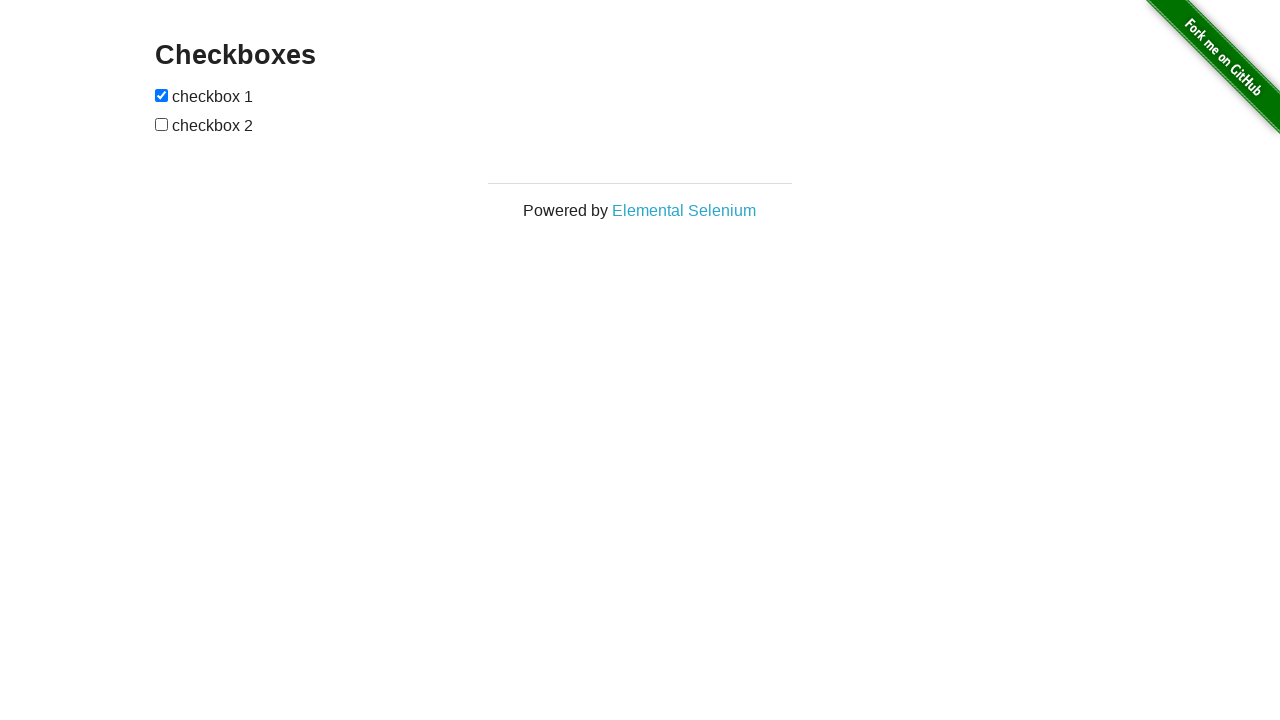